Tests the bookmaker ratings page on Sport Express website by verifying page elements exist, clicking on a bookmaker link to verify navigation, clicking the load more button, and navigating through the menu to a different section.

Starting URL: https://www.sport-express.ru/rating-bookmakerov/news/reyting-bukmekerov-1989757/

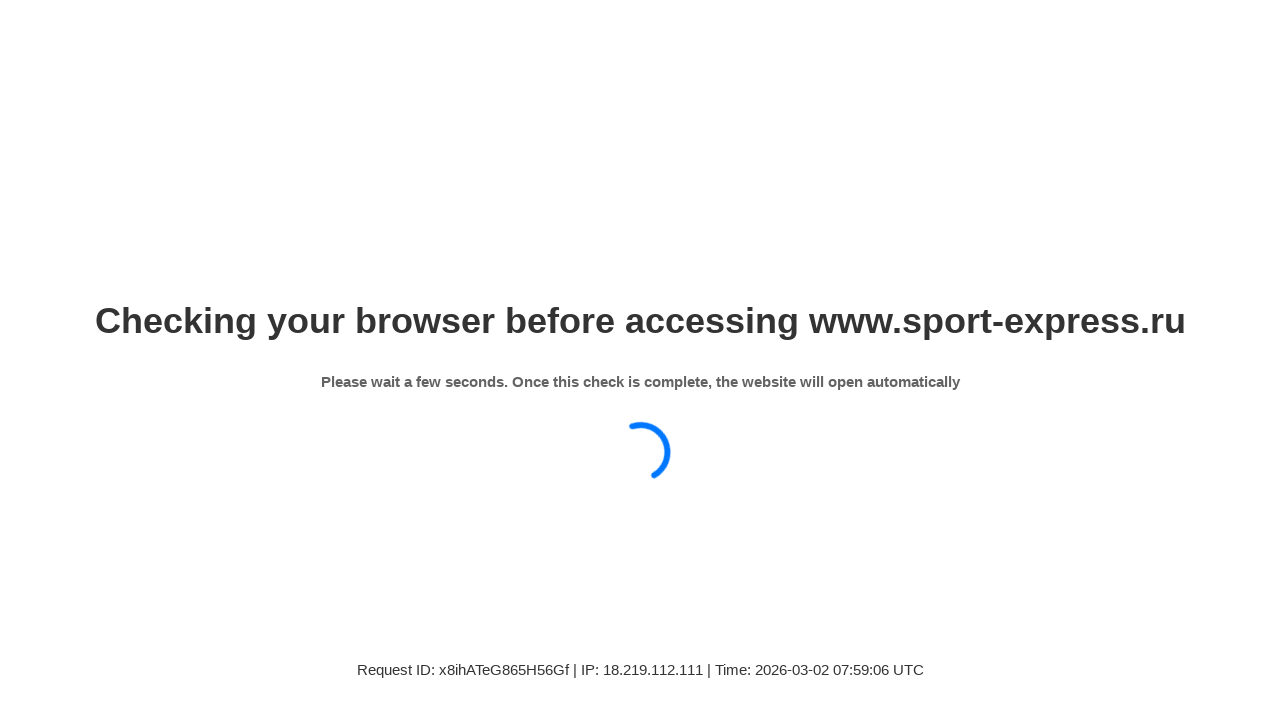

Verified h1 heading 'Рейтинг букмекеров' exists
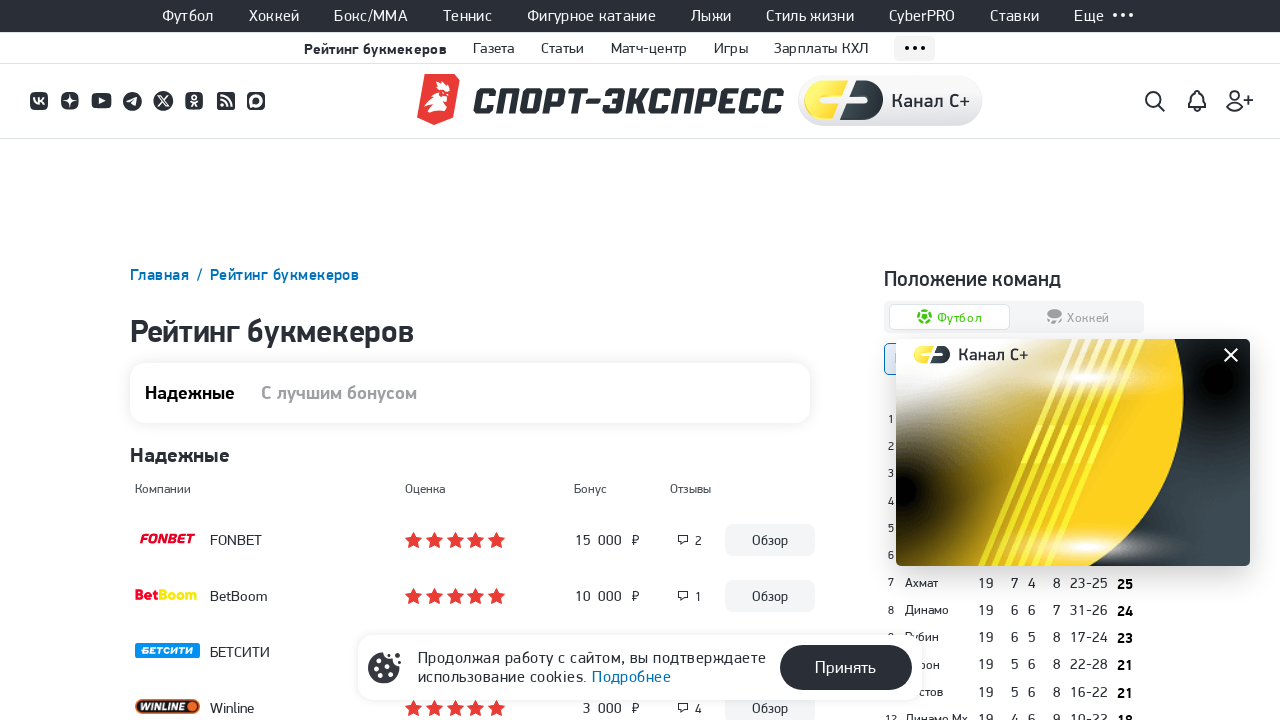

Verified filter section exists
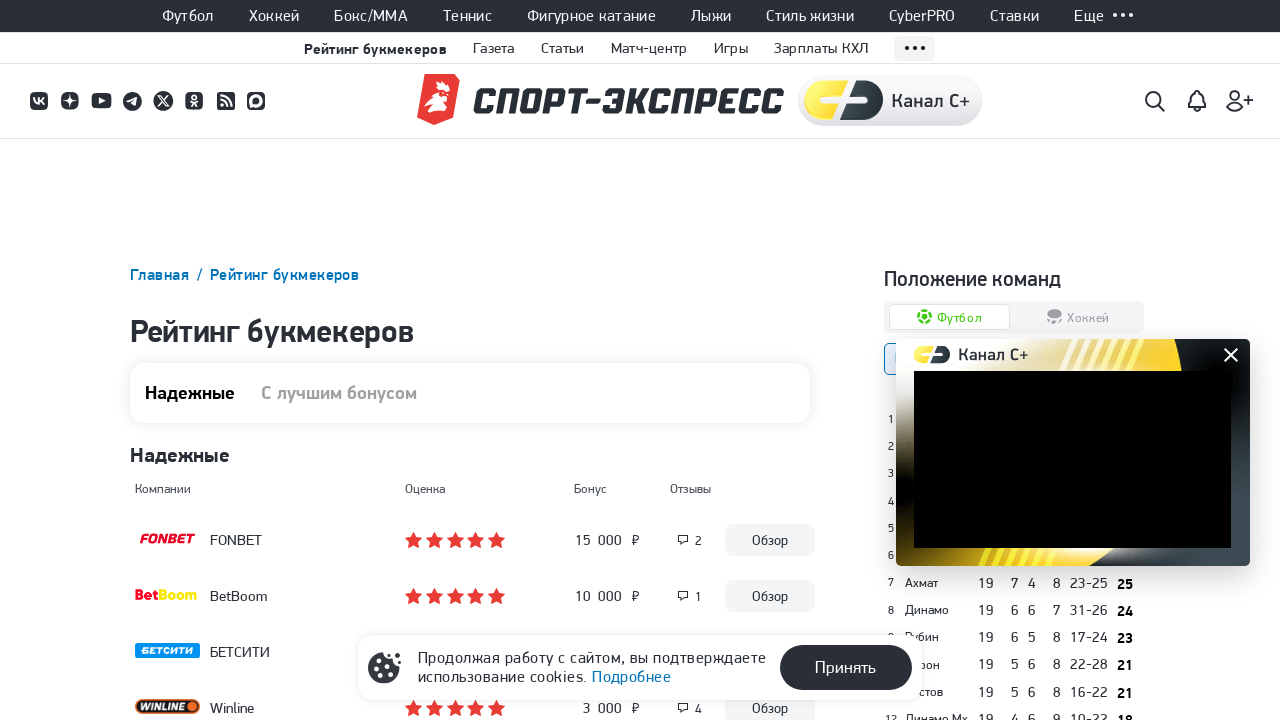

Verified content list exists
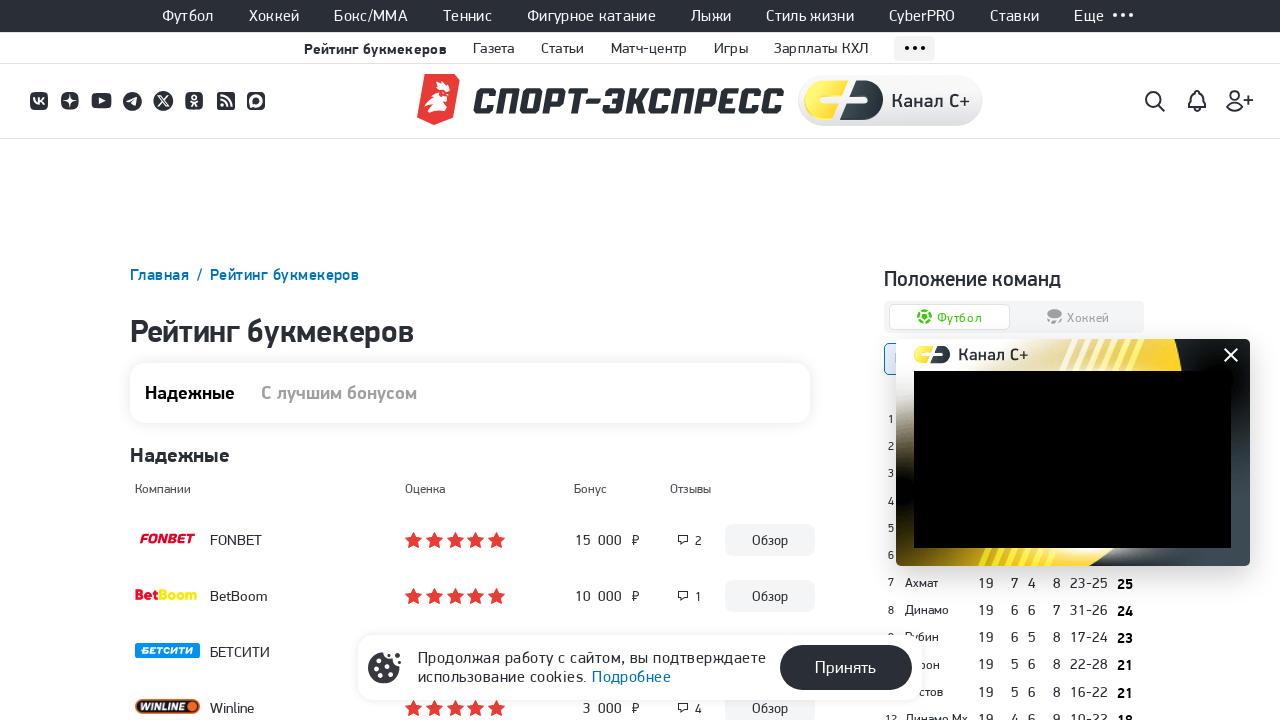

Clicked on OLIMPBET bookmaker link at (242, 360) on xpath=//a[normalize-space()='OLIMPBET']
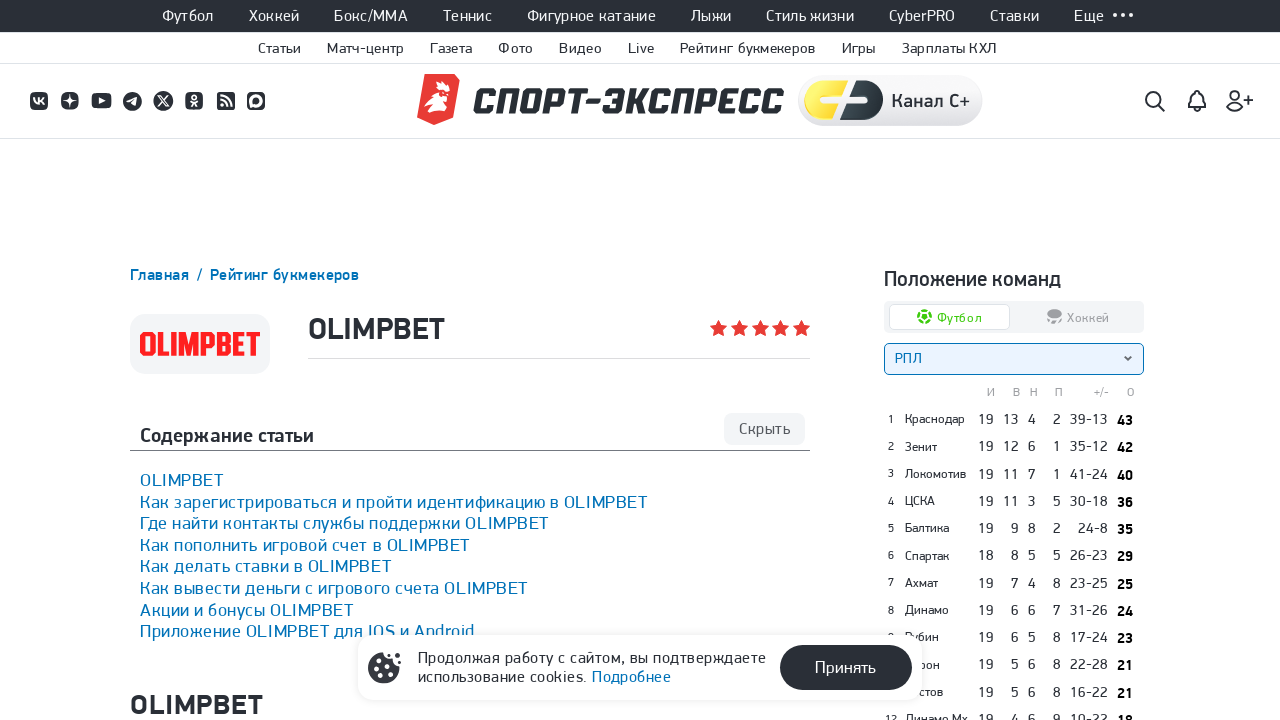

Navigated to OLIMPBET page and verified URL
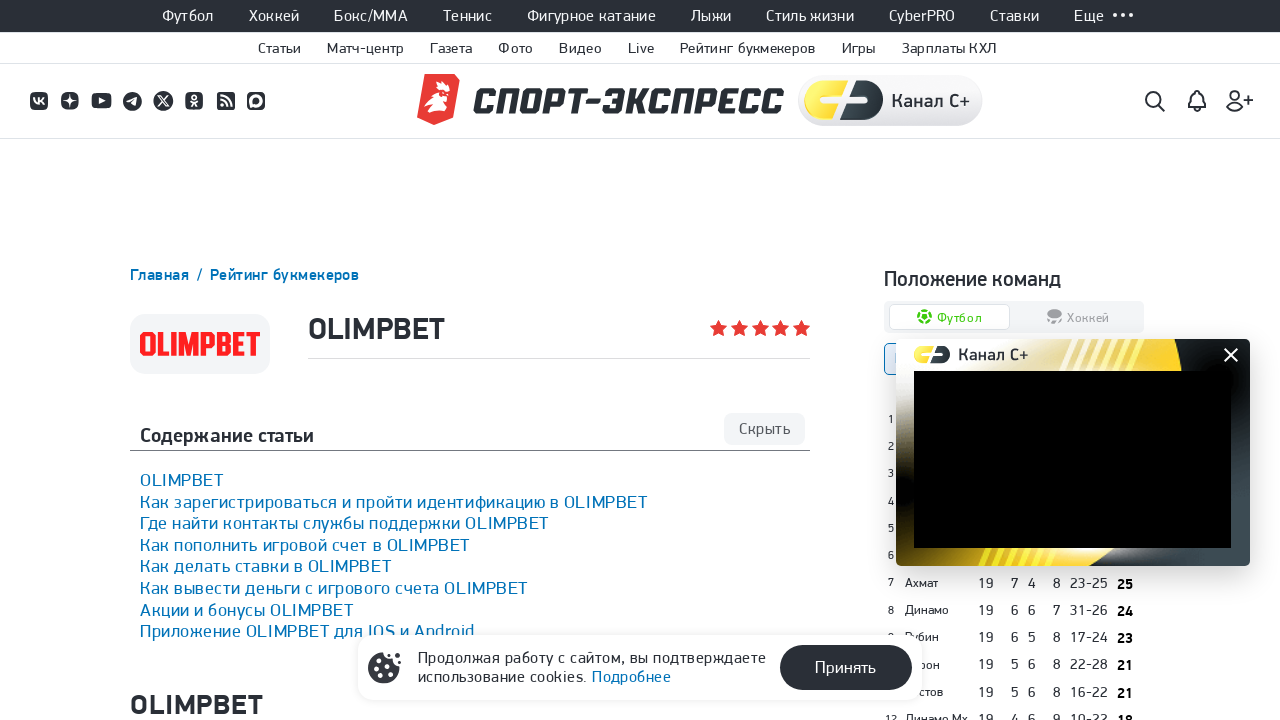

Navigated back to bookmaker ratings page
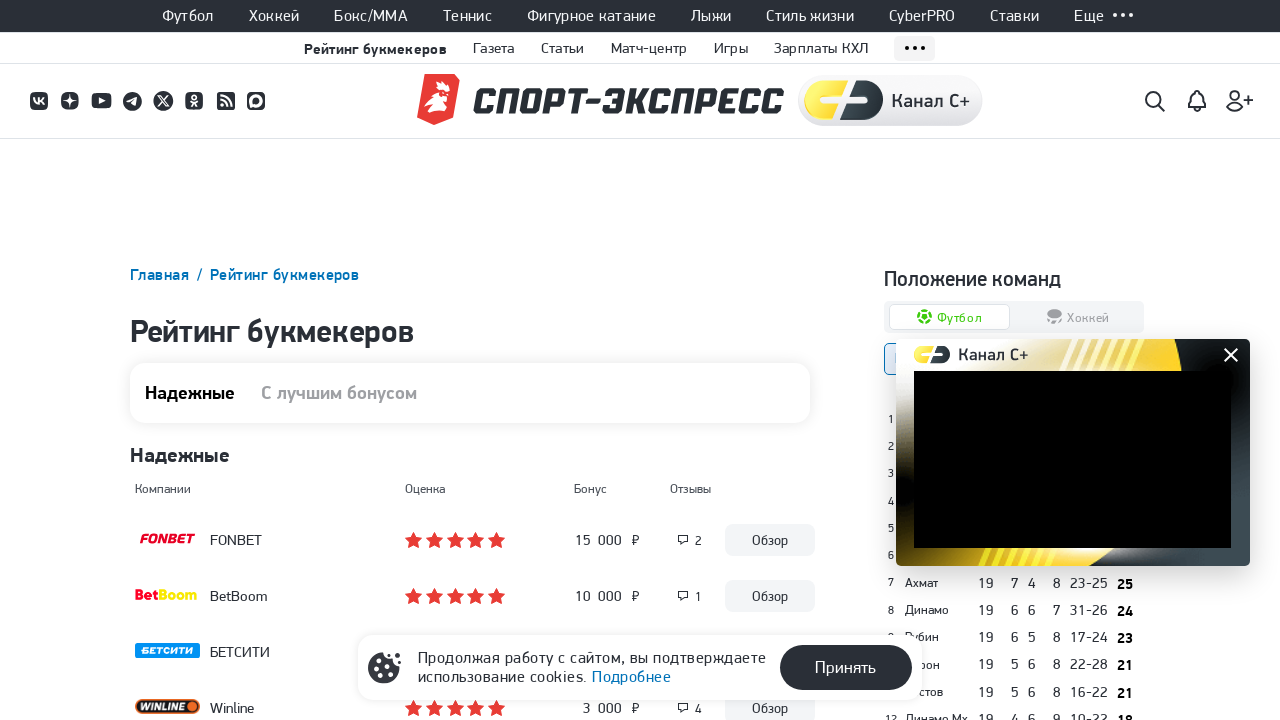

Clicked 'show more' button to load additional bookmakers at (470, 360) on div.se-button.se-button--size-big
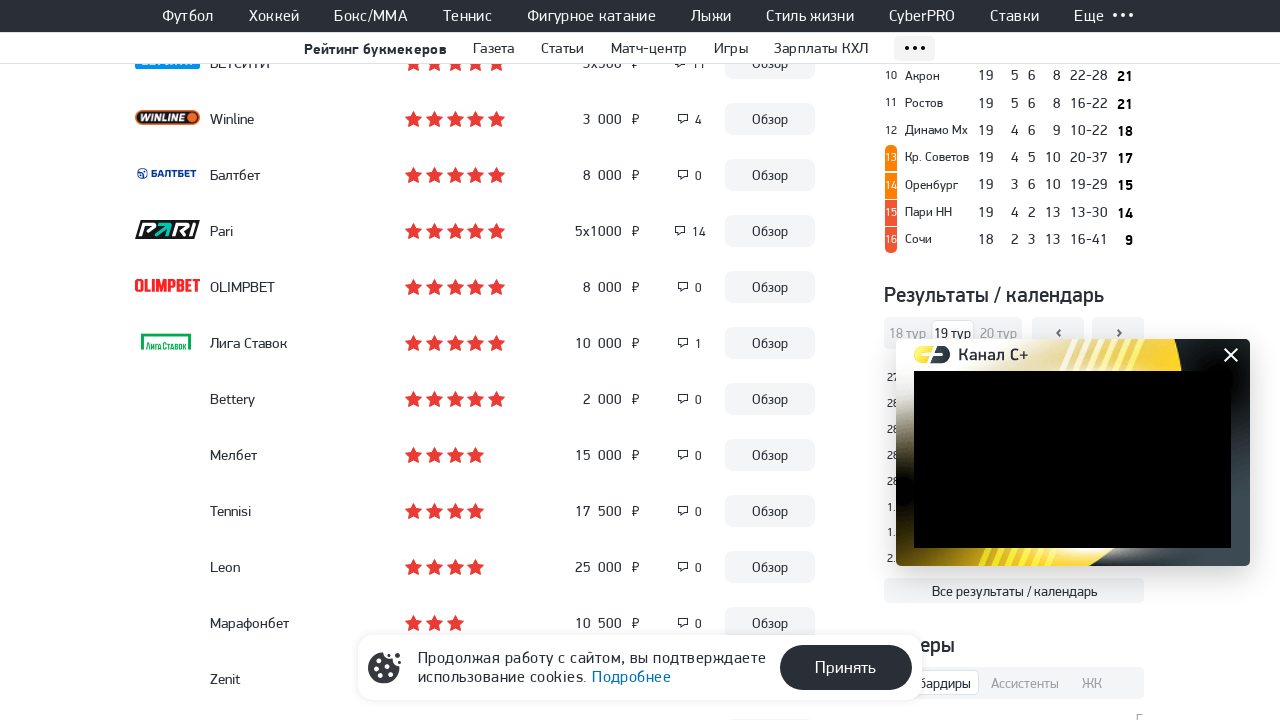

Verified 'Положение команд' section exists
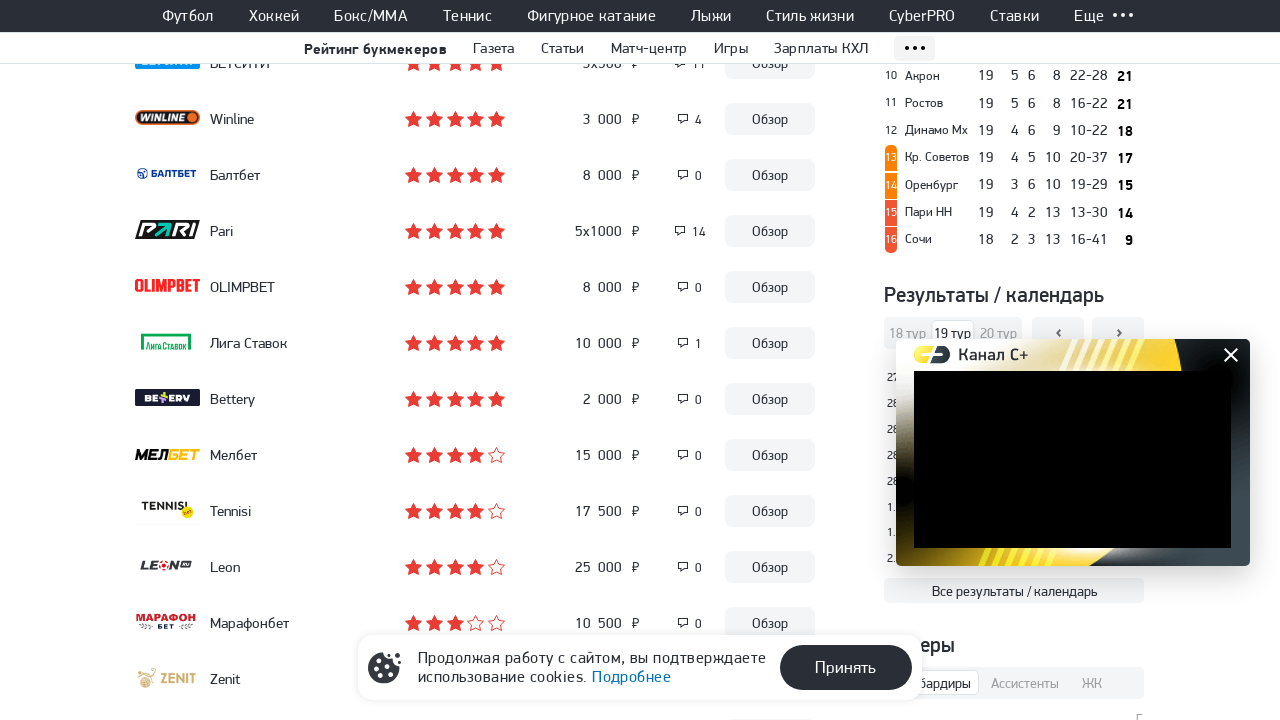

Clicked 'more' menu item at (1096, 16) on div.se-menu-link.se-menu-link--type-more
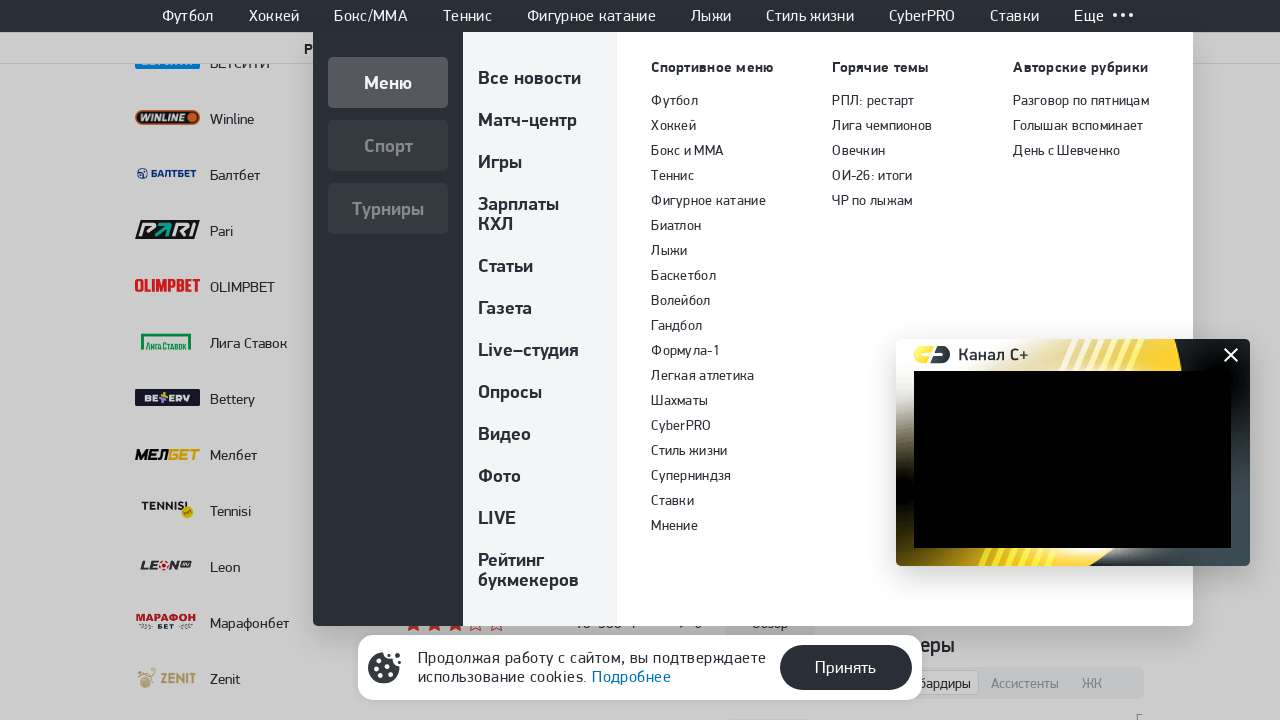

Clicked 'Голышак вспоминает' link at (1091, 126) on xpath=//a[contains(text(),'Голышак вспоминает')]
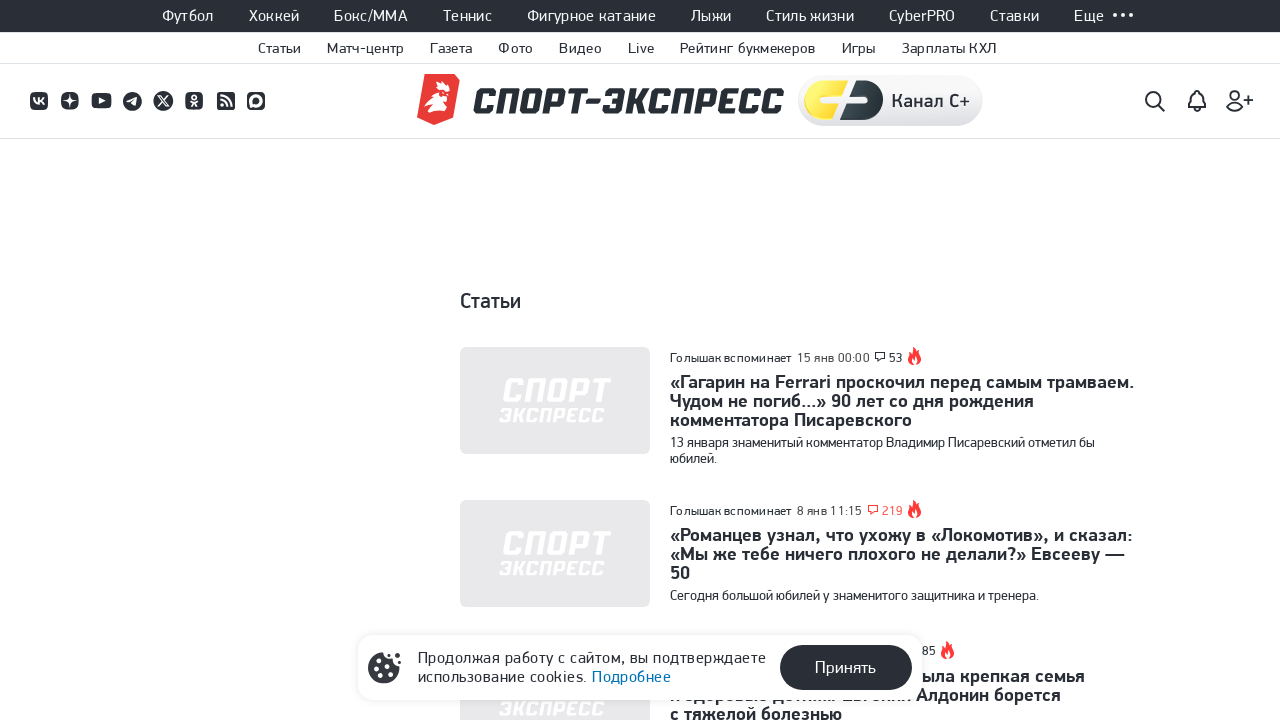

Navigated to 'Голышак вспоминает' section and verified URL
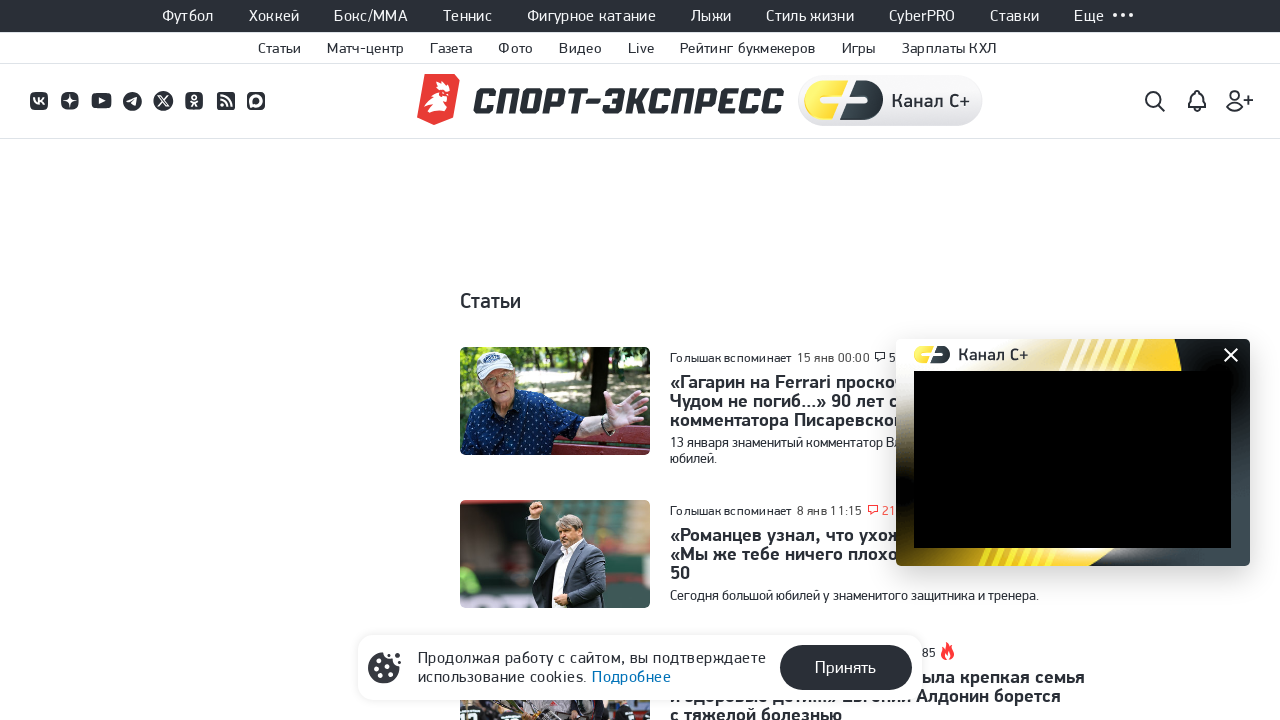

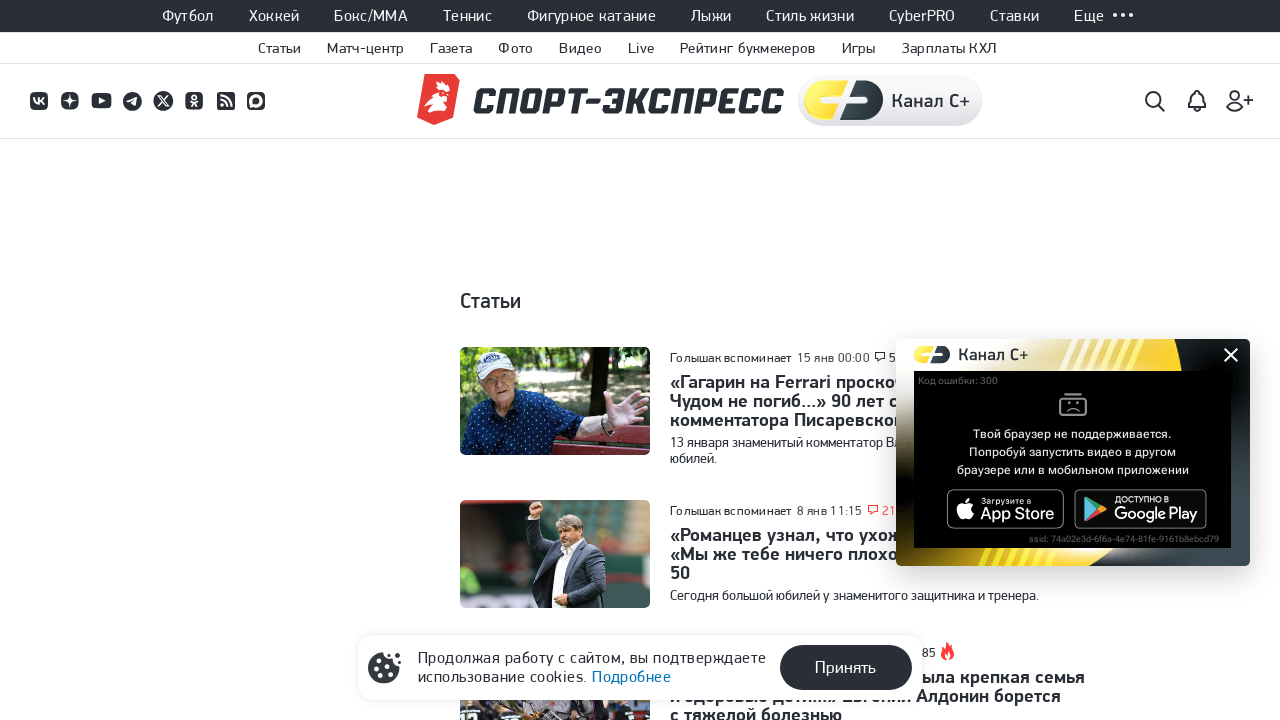